Navigates to the Platzi website and verifies the page loads successfully

Starting URL: https://www.platzi.com

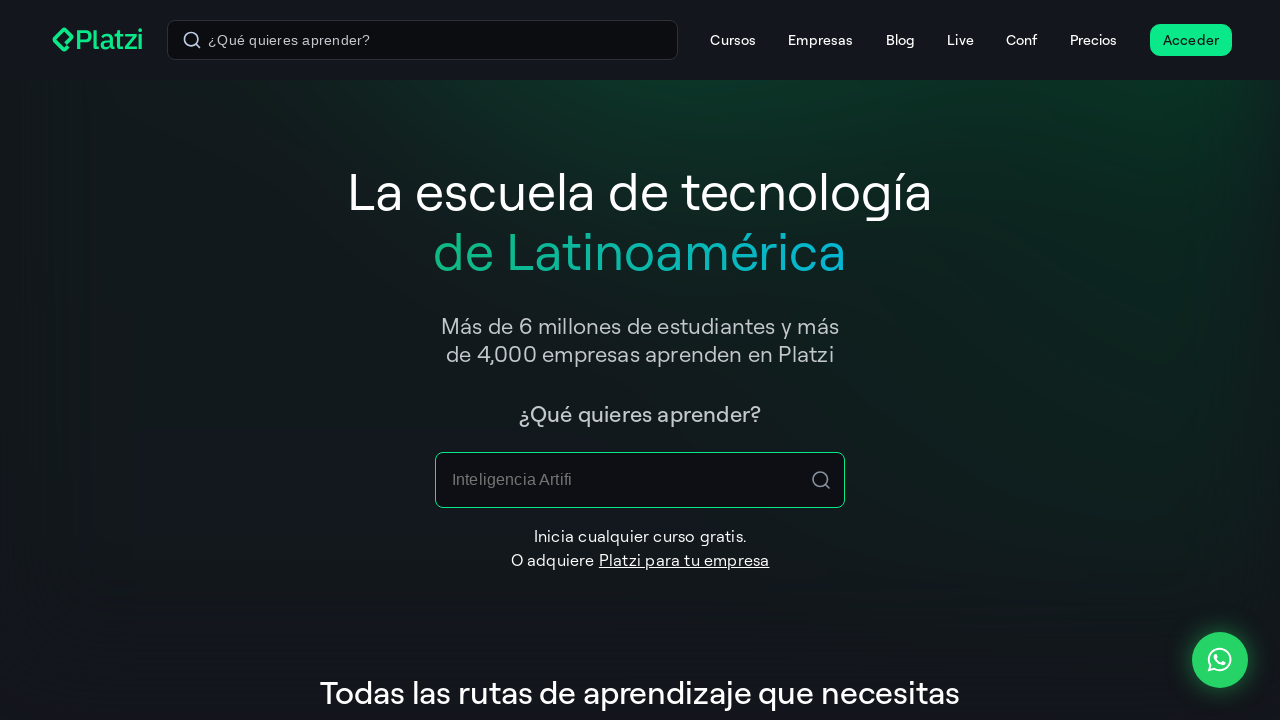

Waited for page DOM content to load
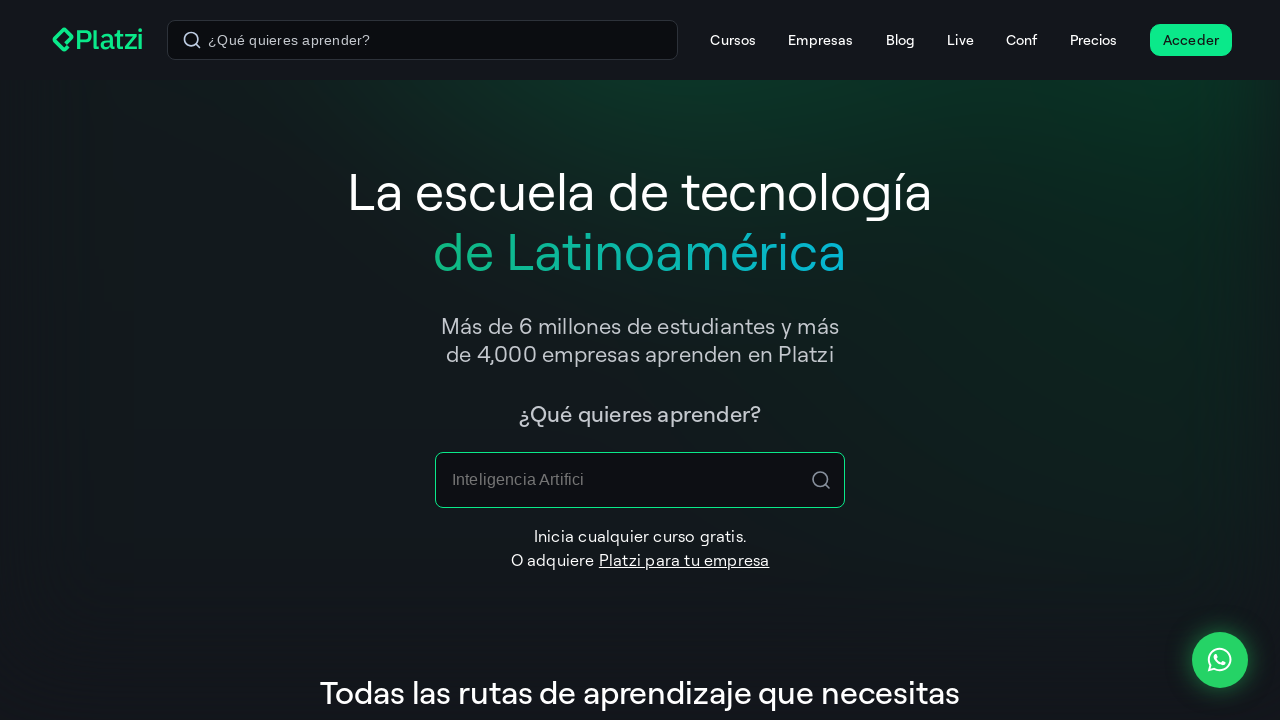

Verified body element is present on Platzi homepage
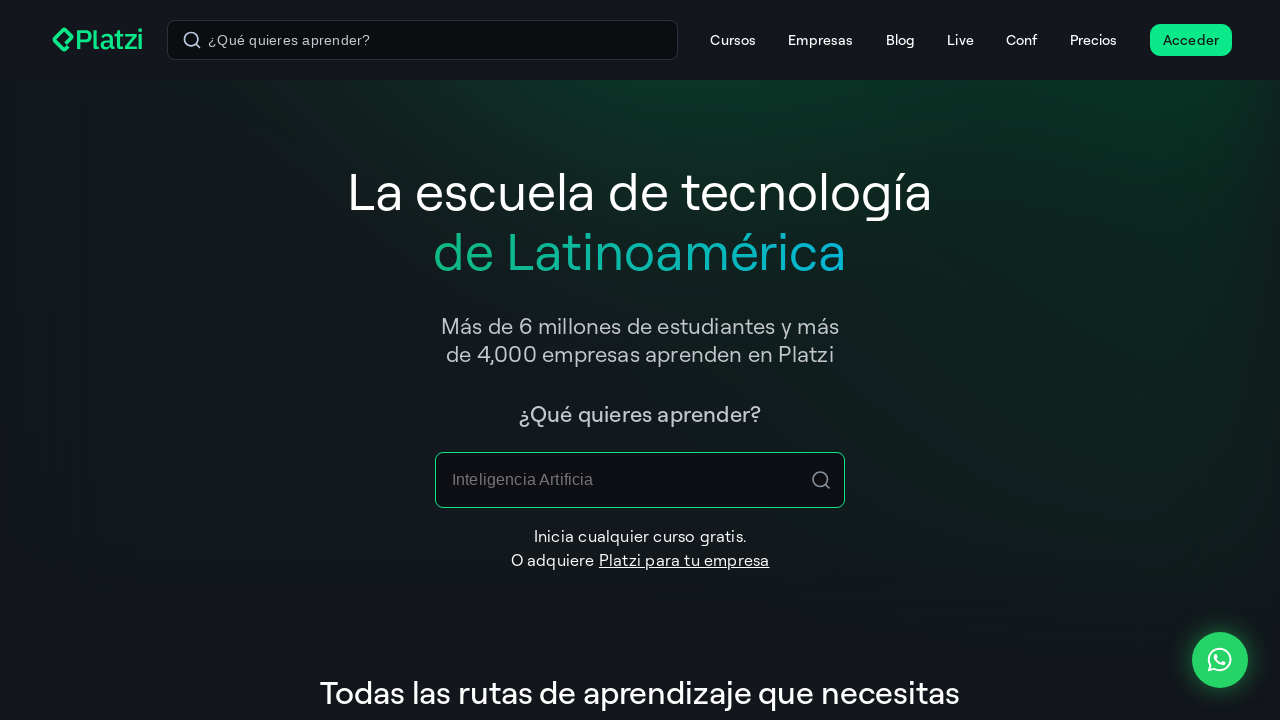

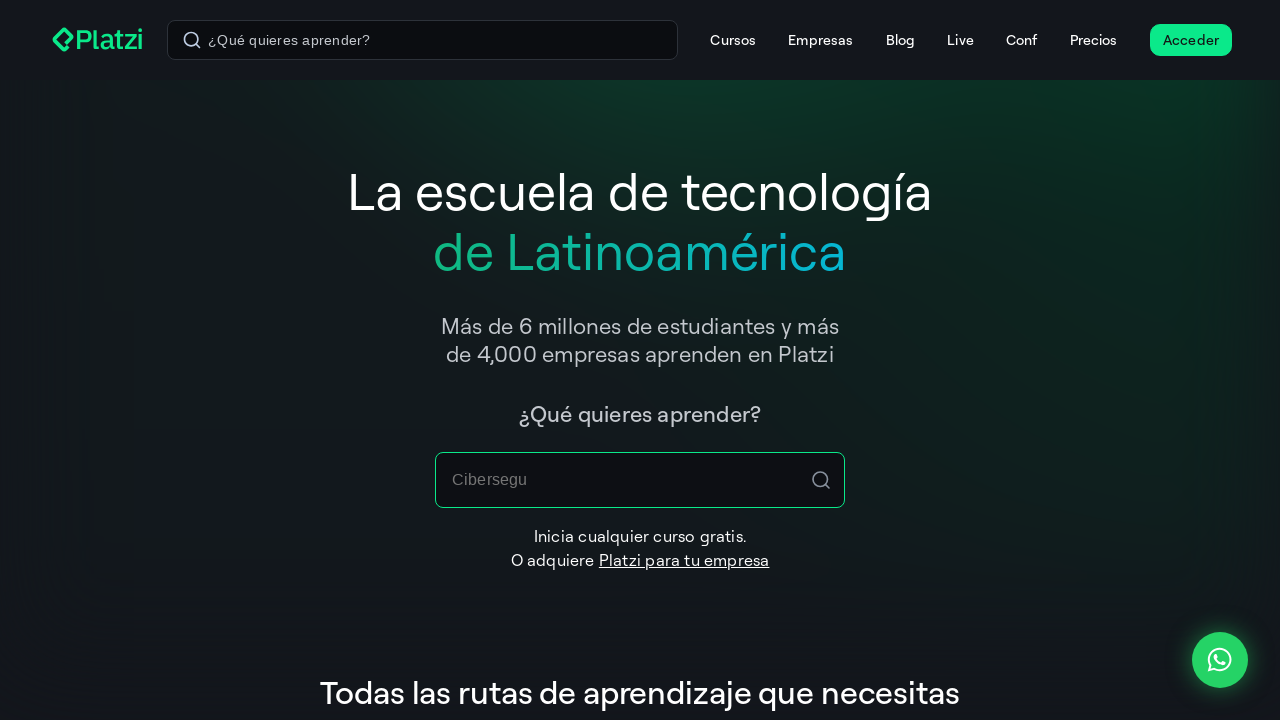